Tests un-marking todo items as complete by unchecking their toggle checkboxes

Starting URL: https://demo.playwright.dev/todomvc

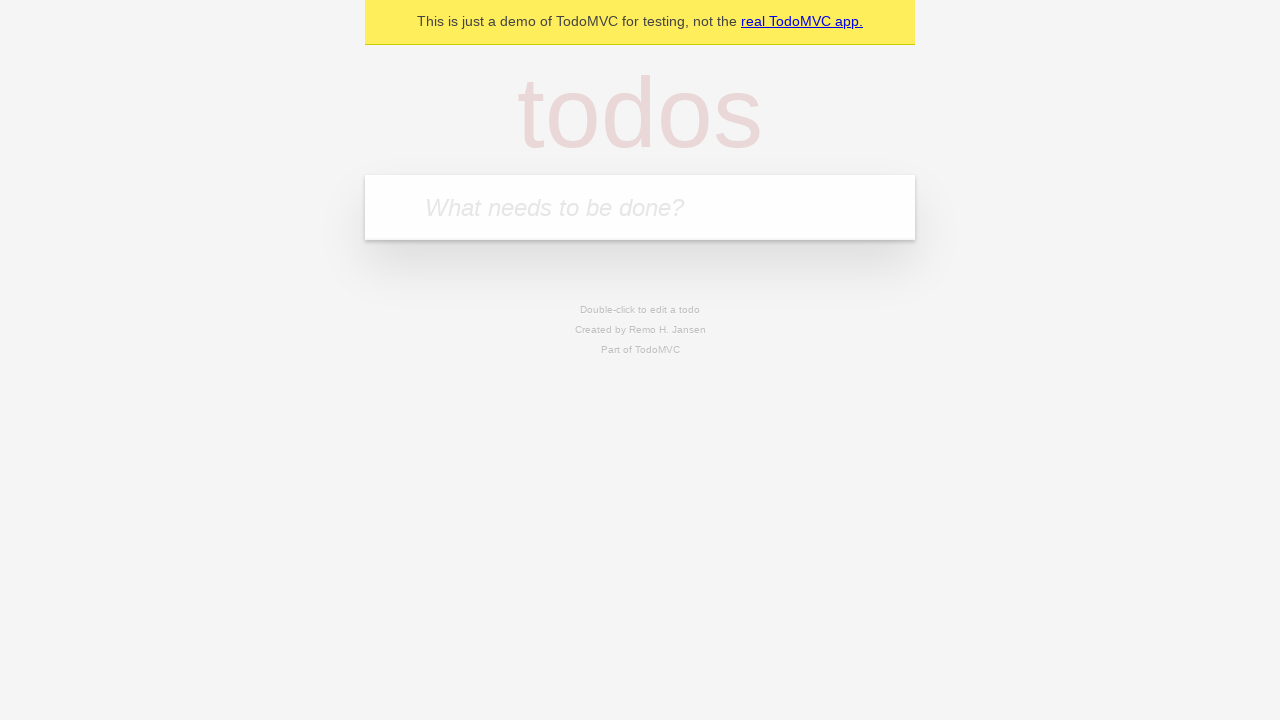

Filled new todo input with 'buy some cheese' on .new-todo
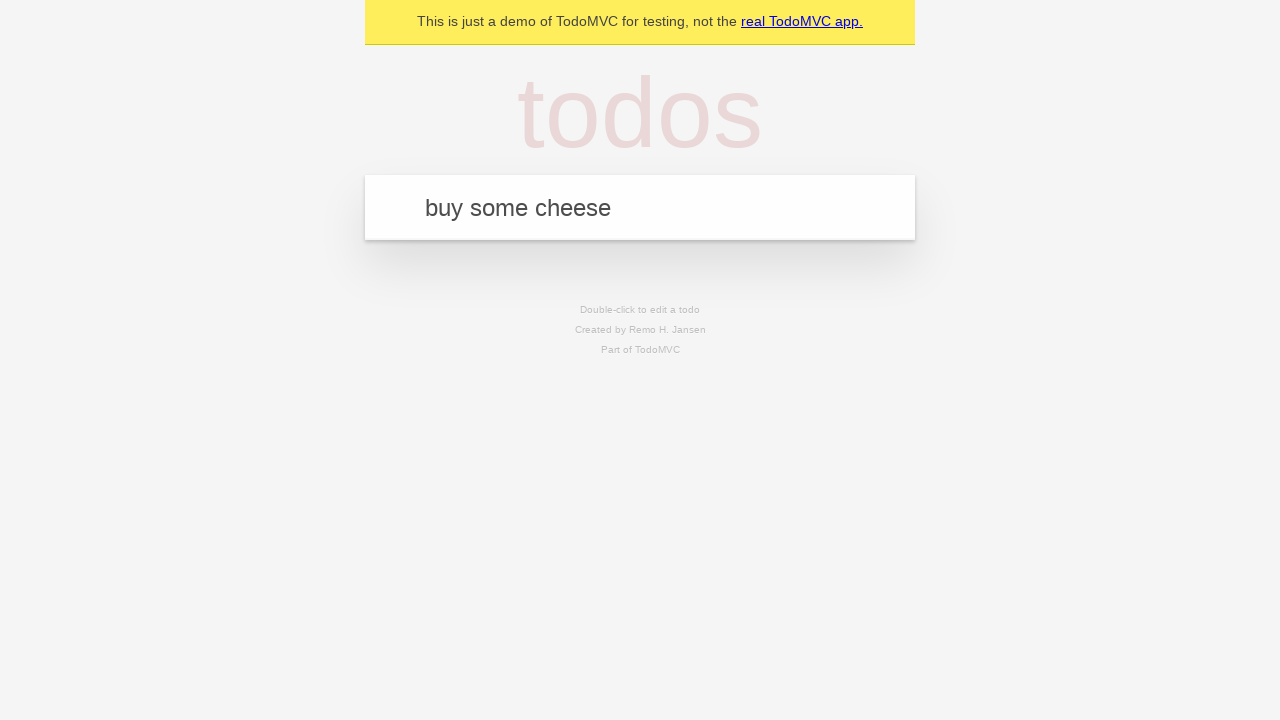

Pressed Enter to create first todo item on .new-todo
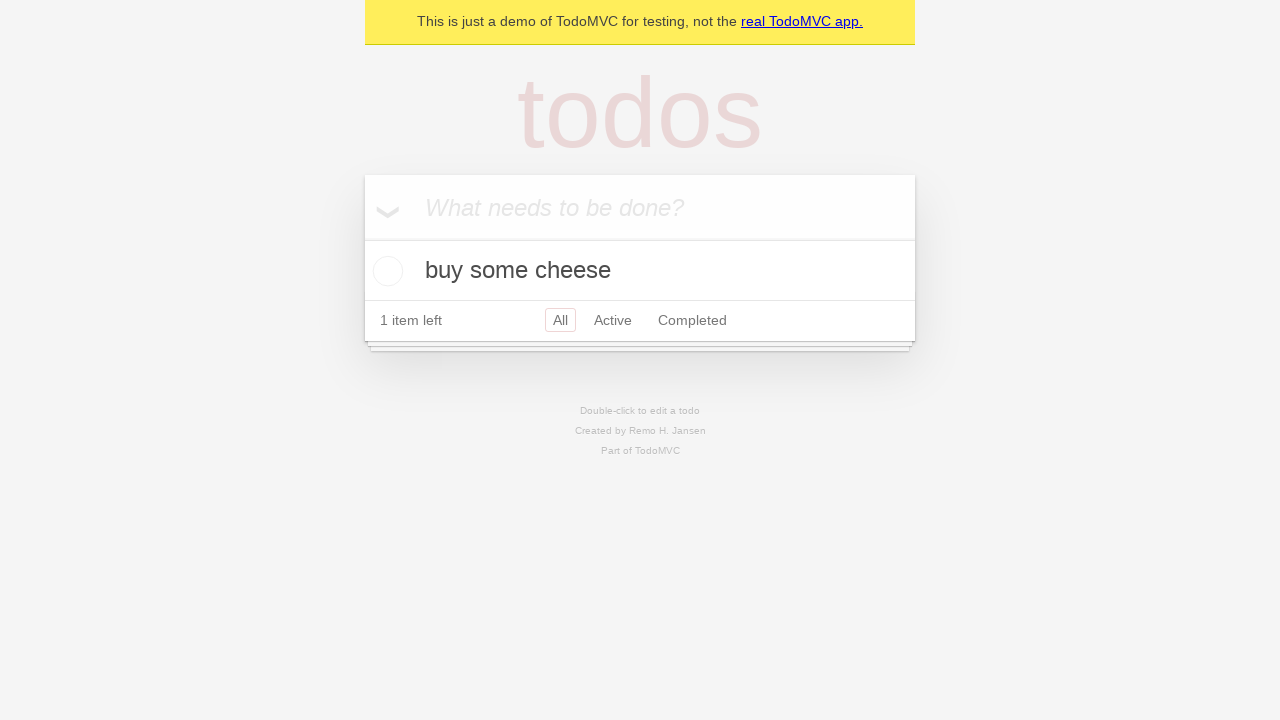

Filled new todo input with 'feed the cat' on .new-todo
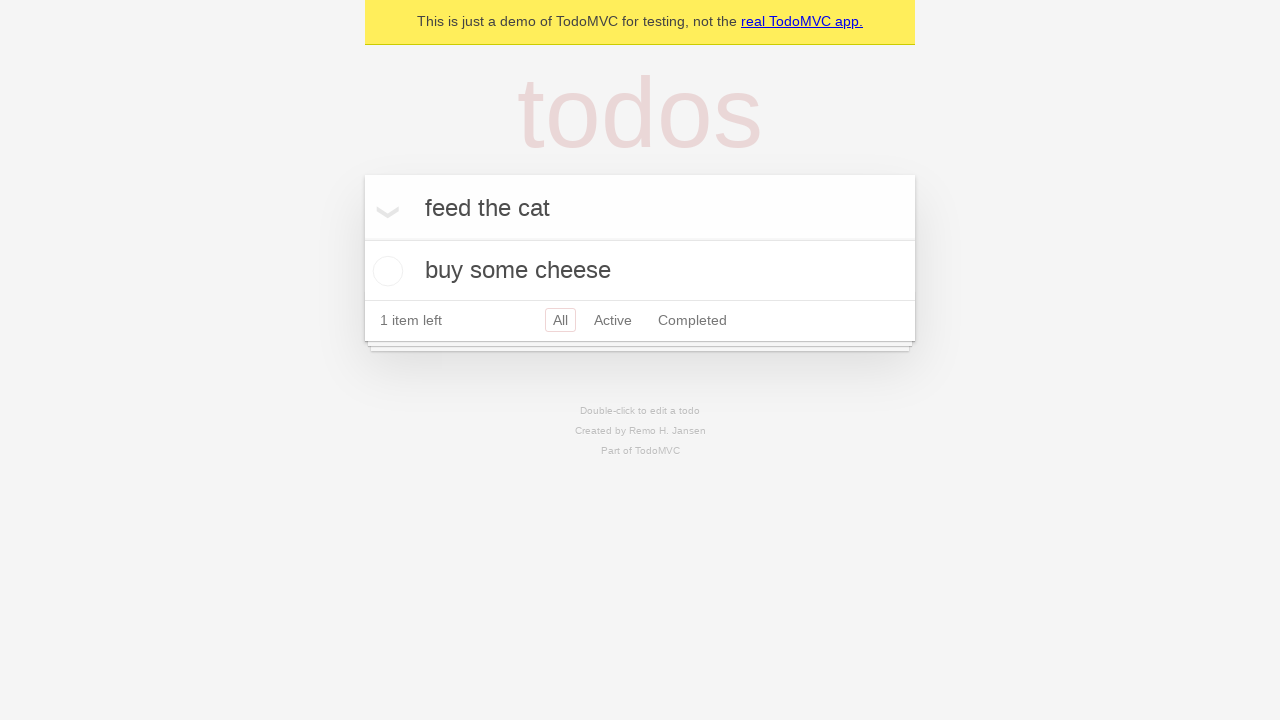

Pressed Enter to create second todo item on .new-todo
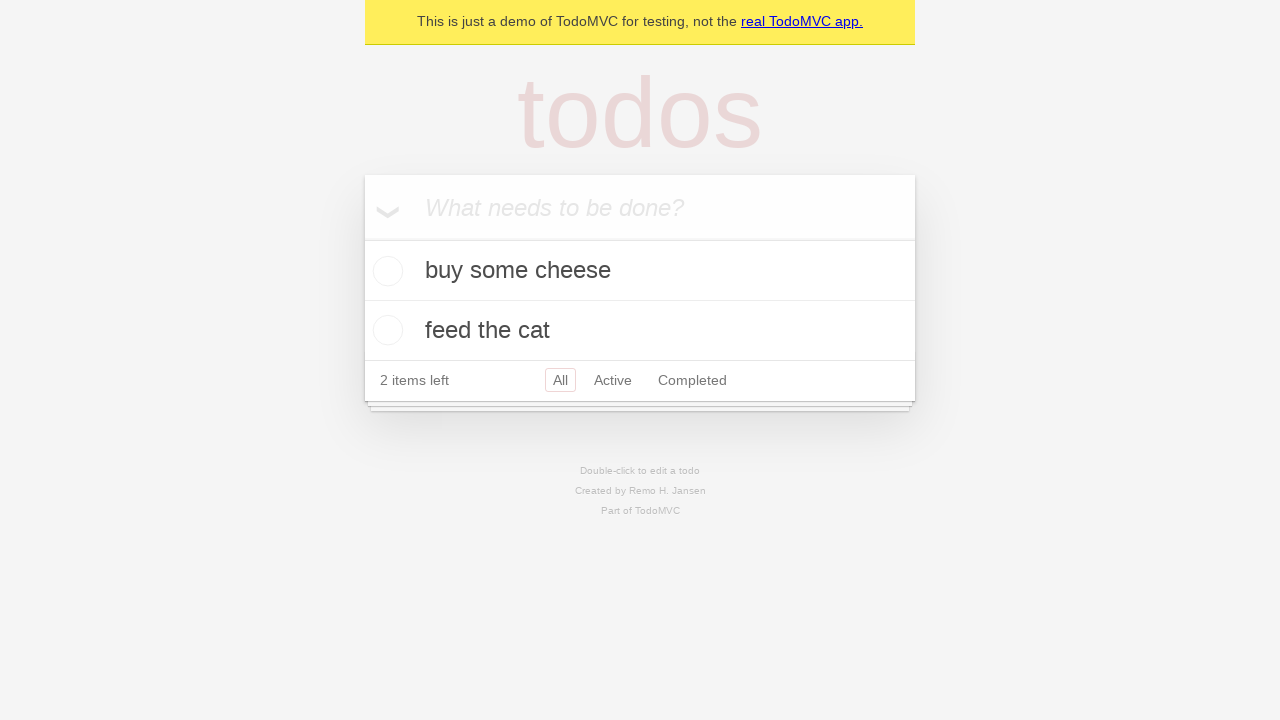

Waited for second todo item to load in list
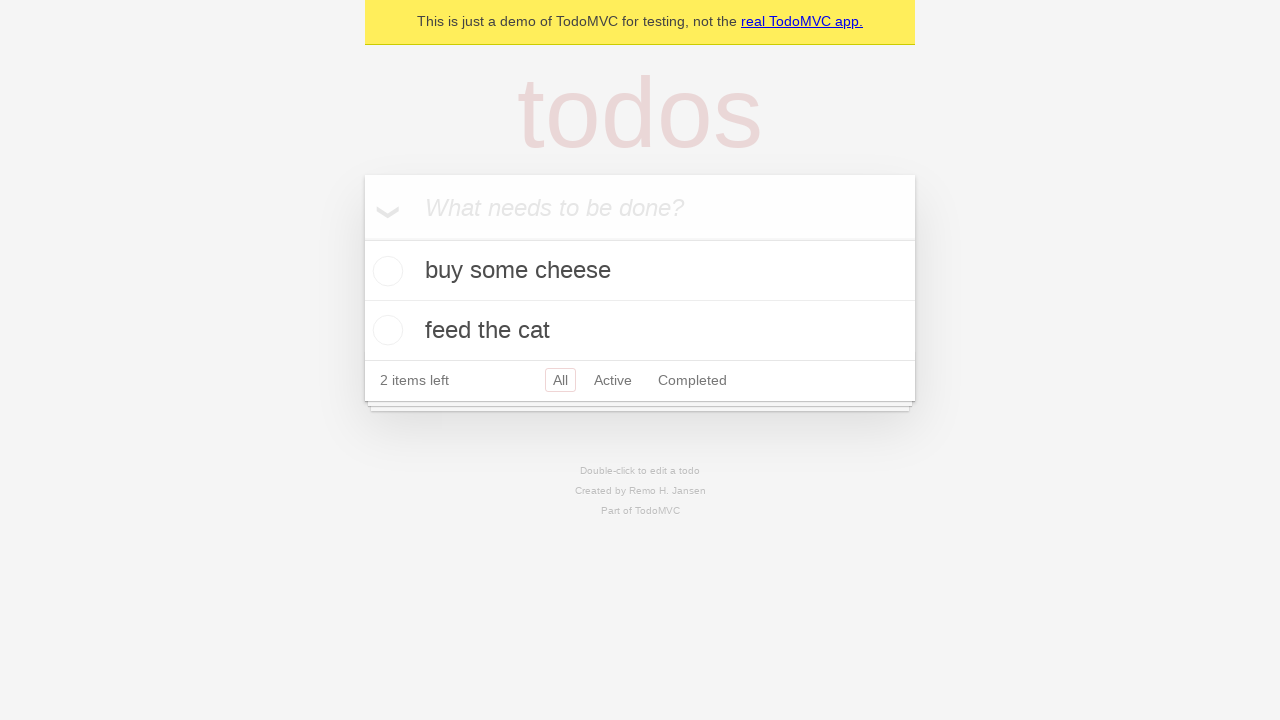

Marked first todo item as complete at (385, 271) on .todo-list li >> nth=0 >> .toggle
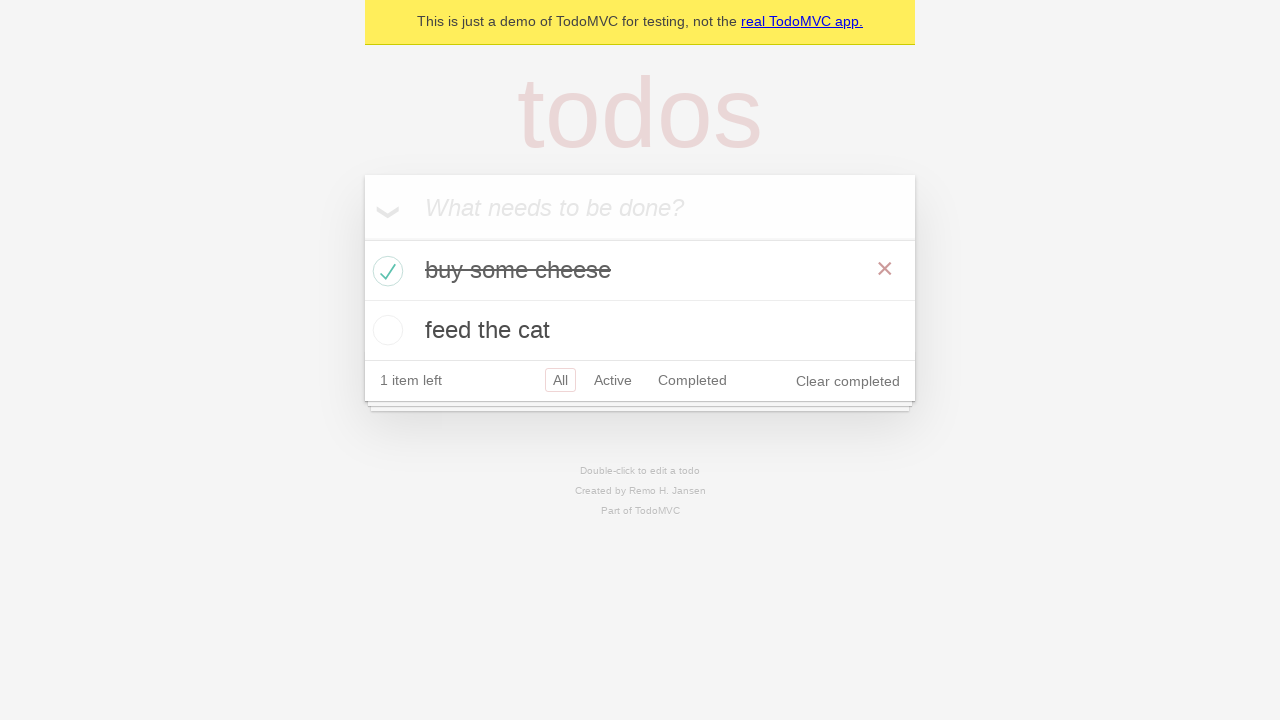

Un-marked first todo item as complete at (385, 271) on .todo-list li >> nth=0 >> .toggle
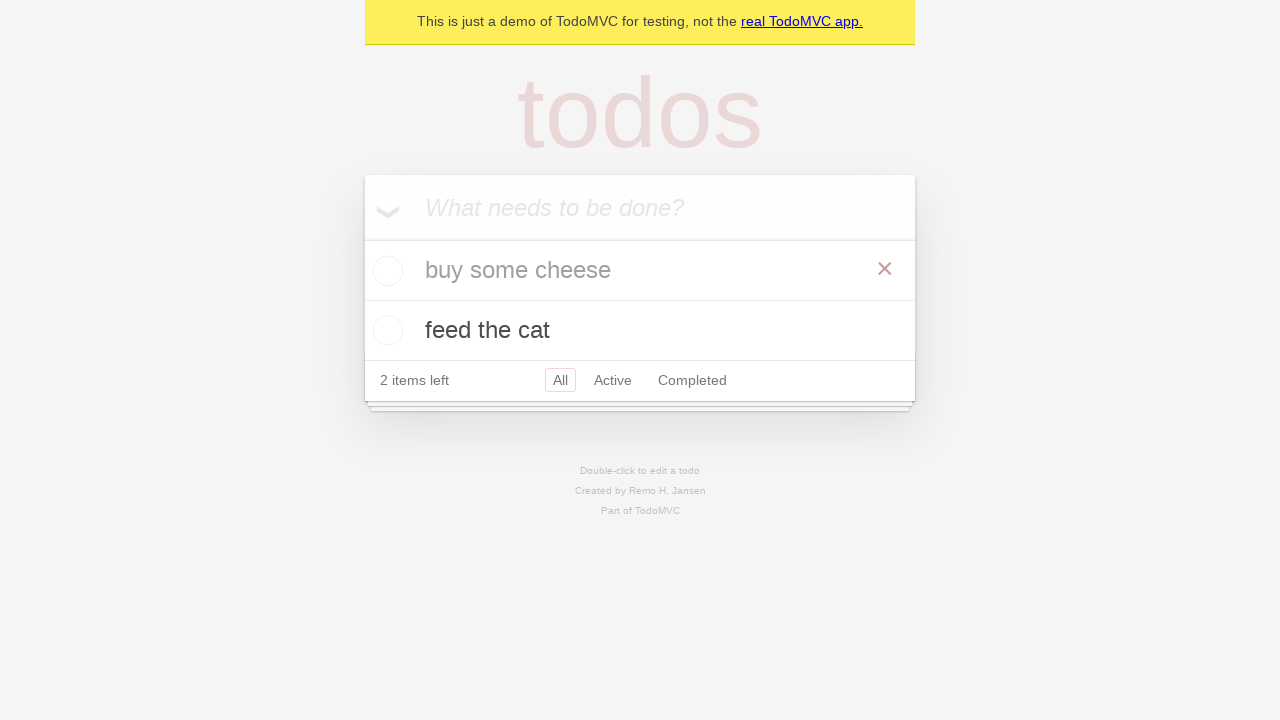

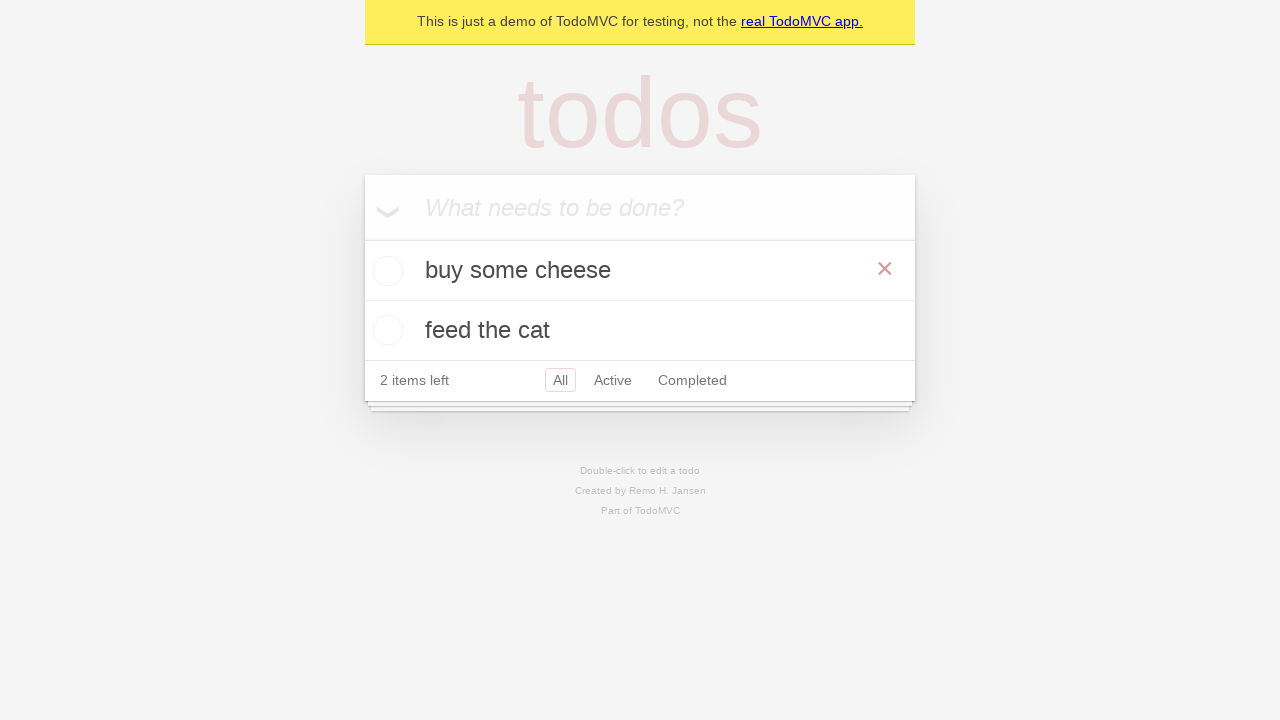